Tests React Semantic UI dropdown selection by selecting different user names from the dropdown

Starting URL: https://react.semantic-ui.com/maximize/dropdown-example-selection/

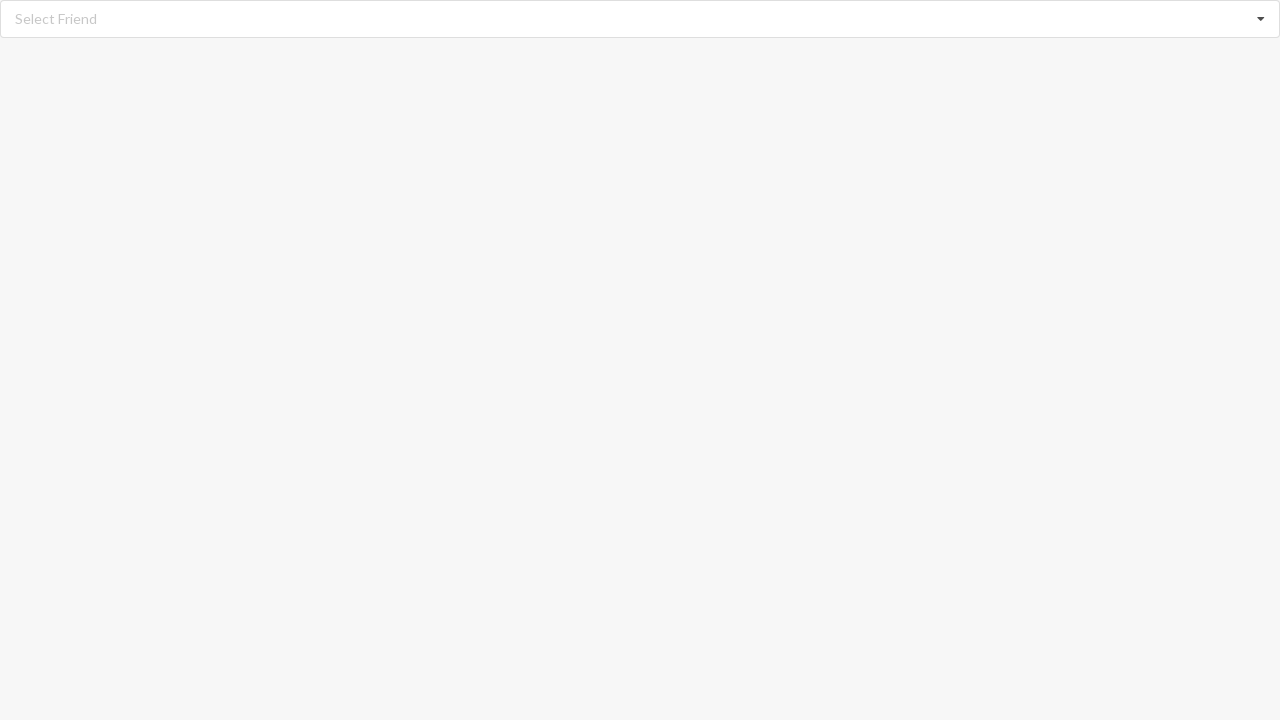

Clicked dropdown to open menu at (640, 19) on div.dropdown
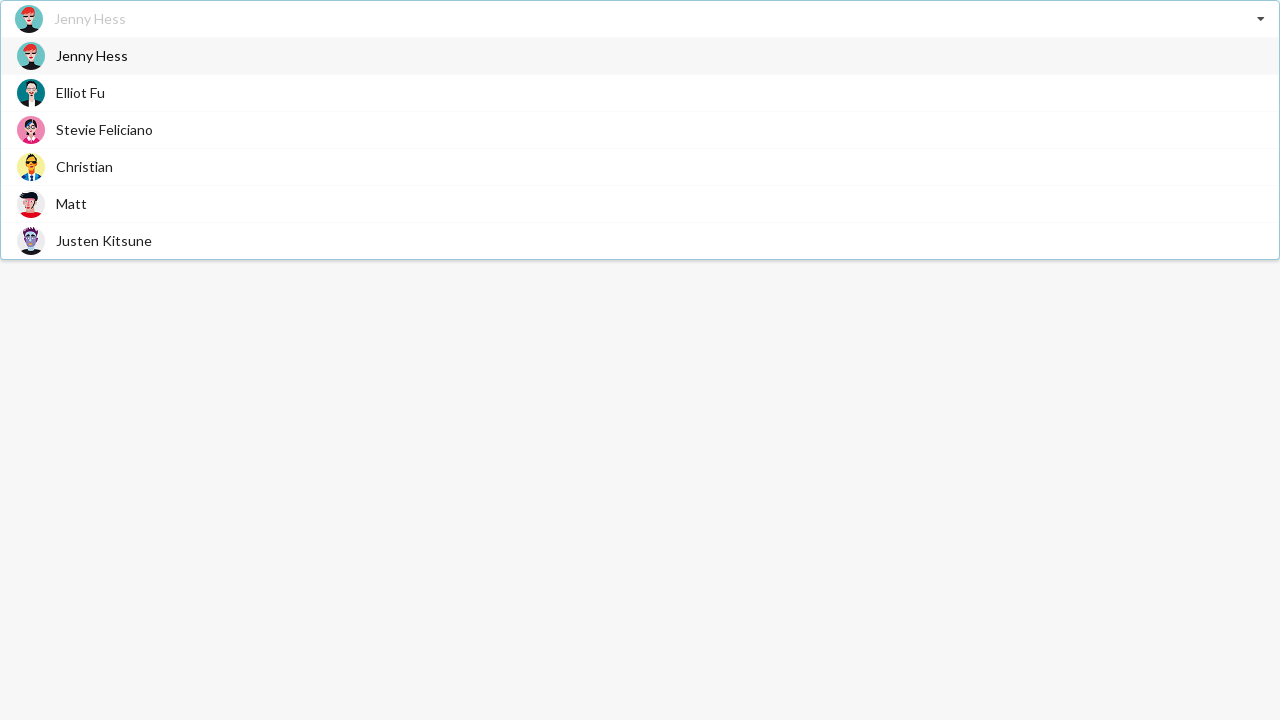

Dropdown menu became visible with options
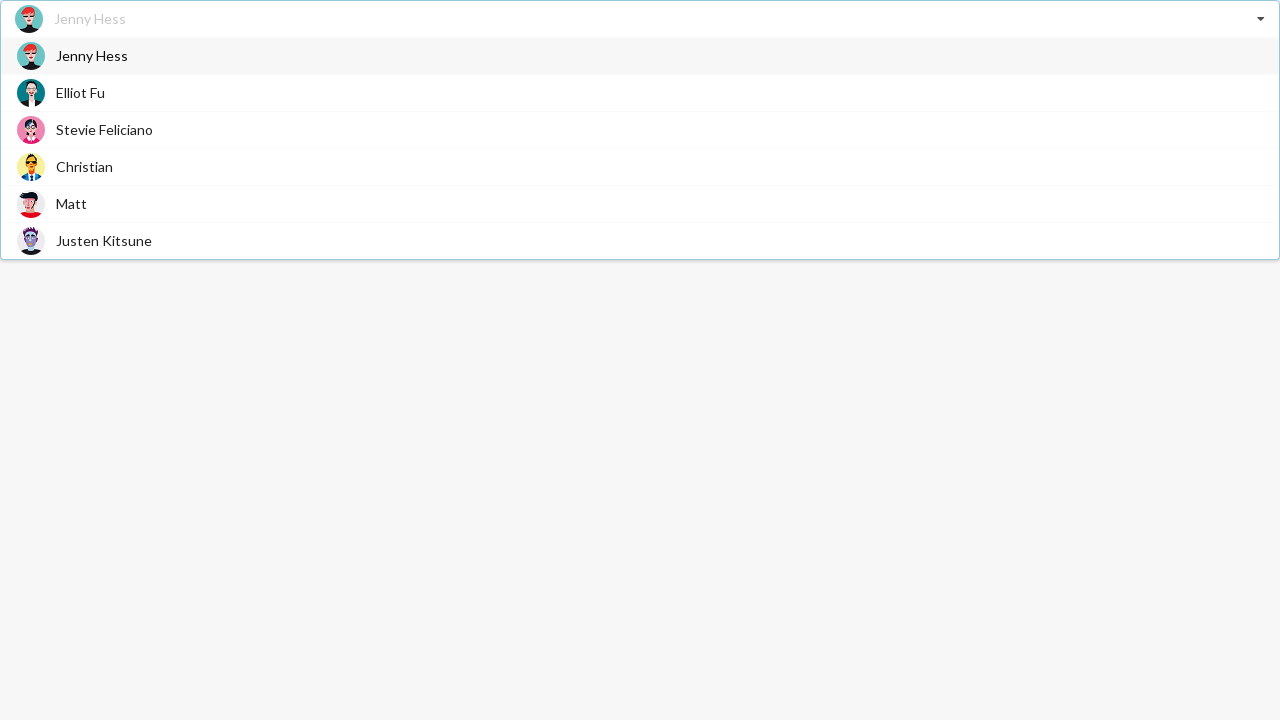

Selected 'Jenny Hess' from dropdown at (92, 56) on div.dropdown>div.visible span:has-text('Jenny Hess')
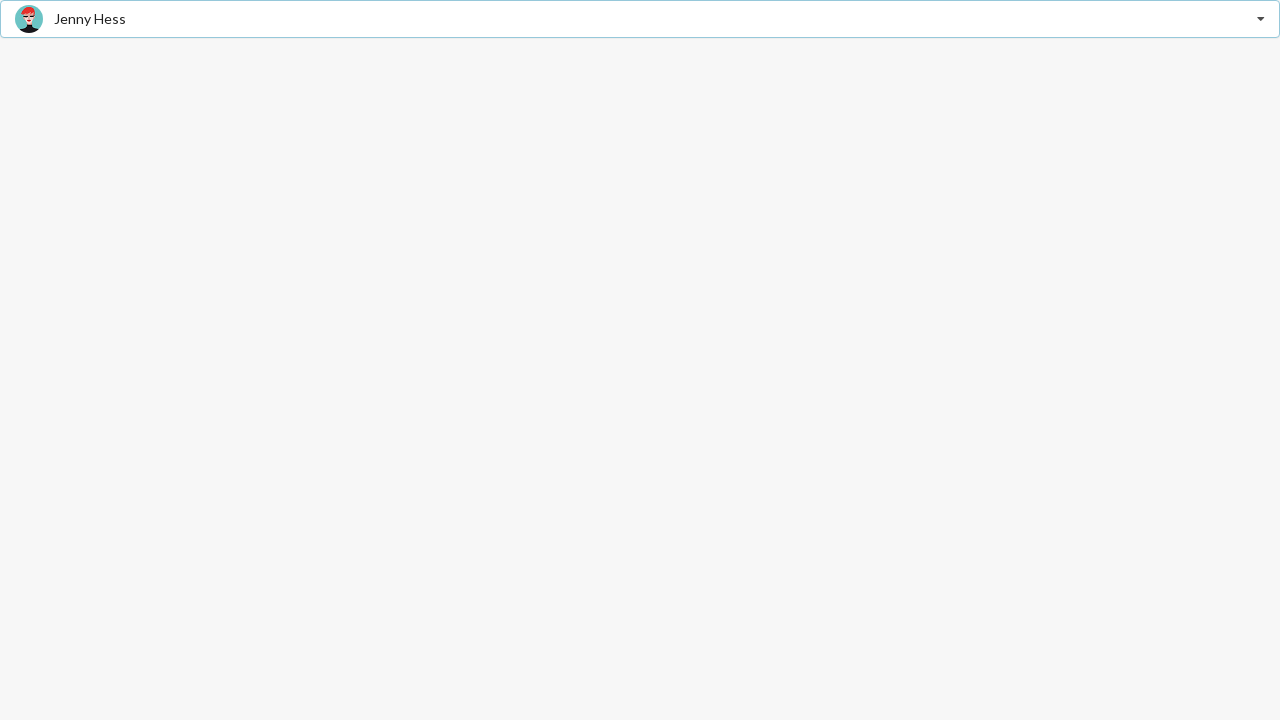

Clicked dropdown to open menu at (640, 19) on div.dropdown
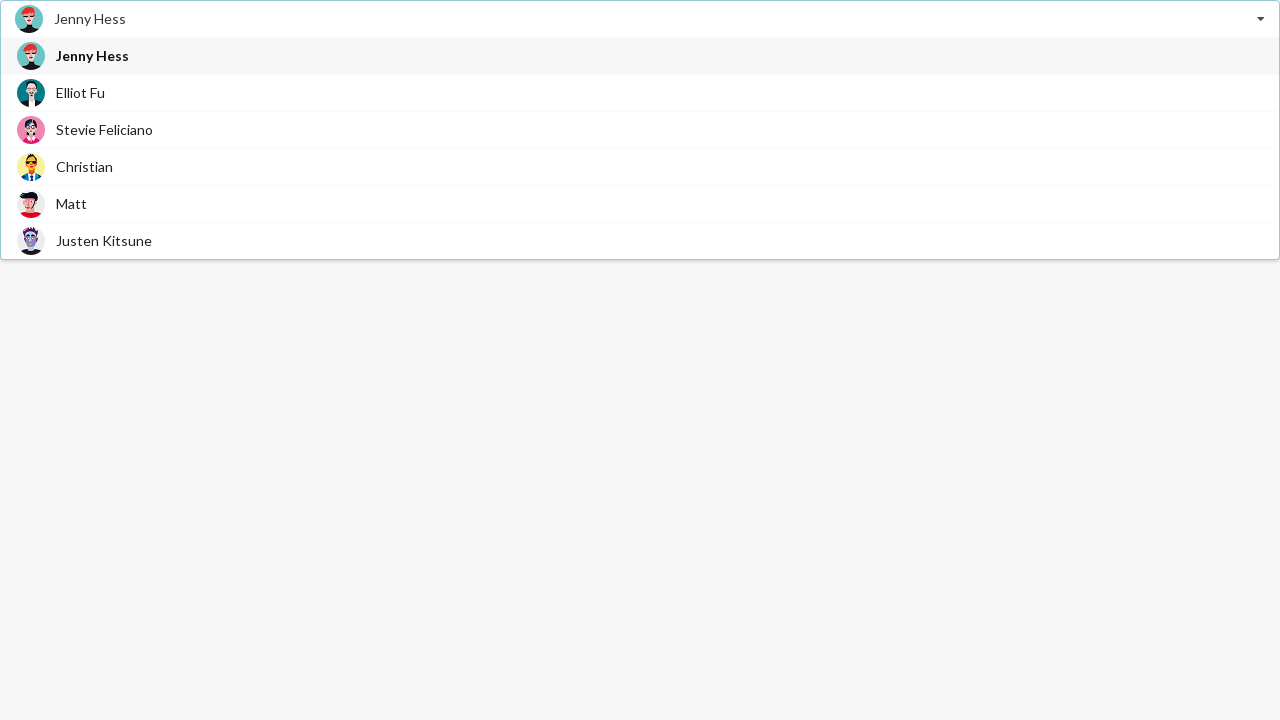

Dropdown menu became visible with options
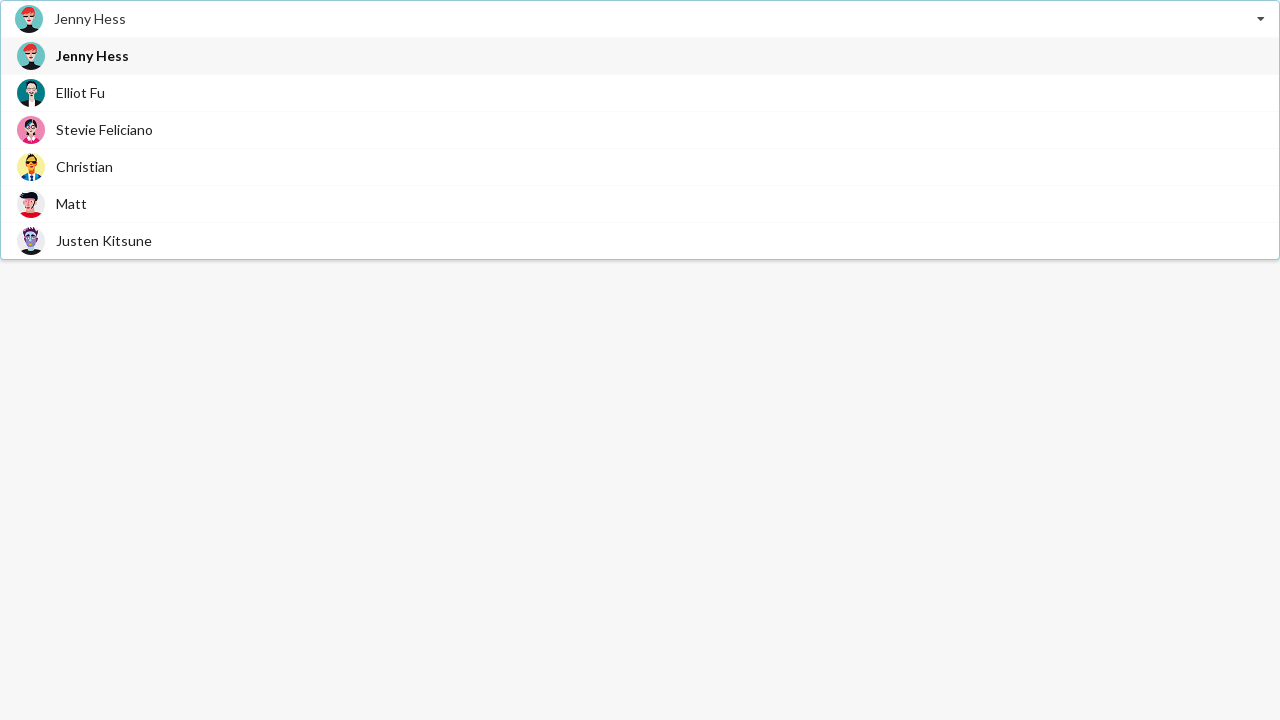

Selected 'Elliot Fu' from dropdown at (80, 92) on div.dropdown>div.visible span:has-text('Elliot Fu')
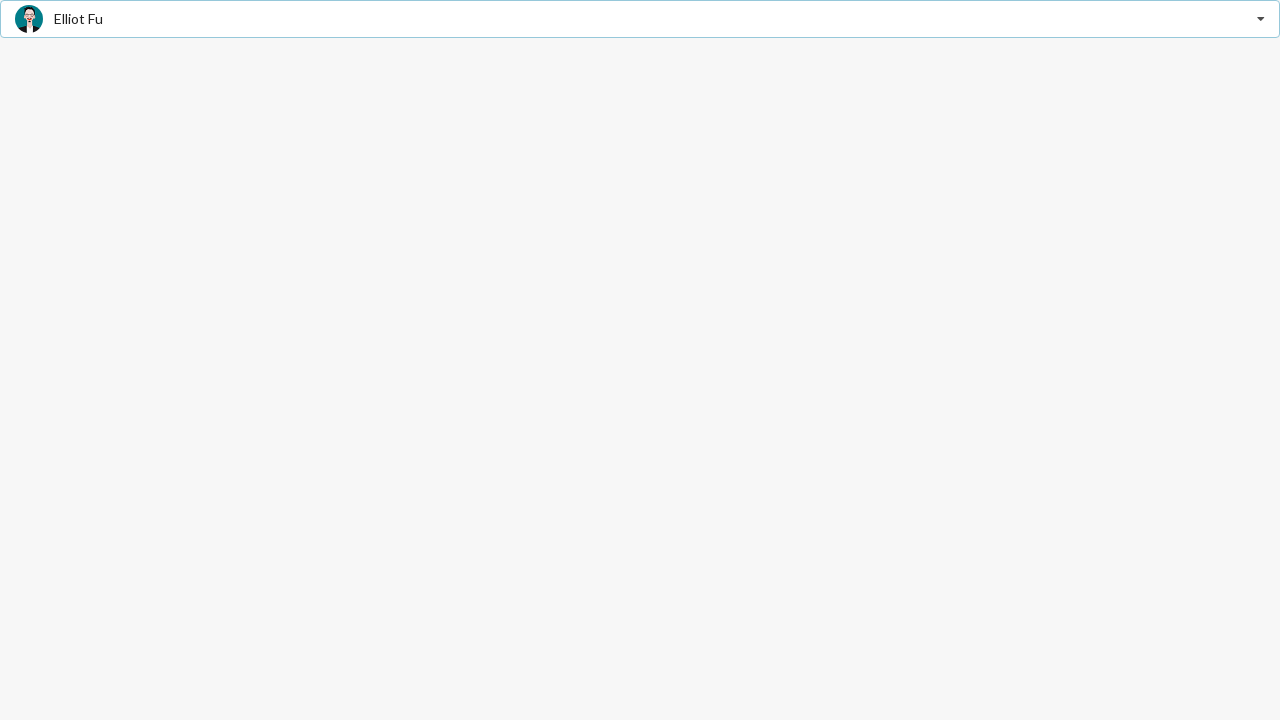

Clicked dropdown to open menu at (640, 19) on div.dropdown
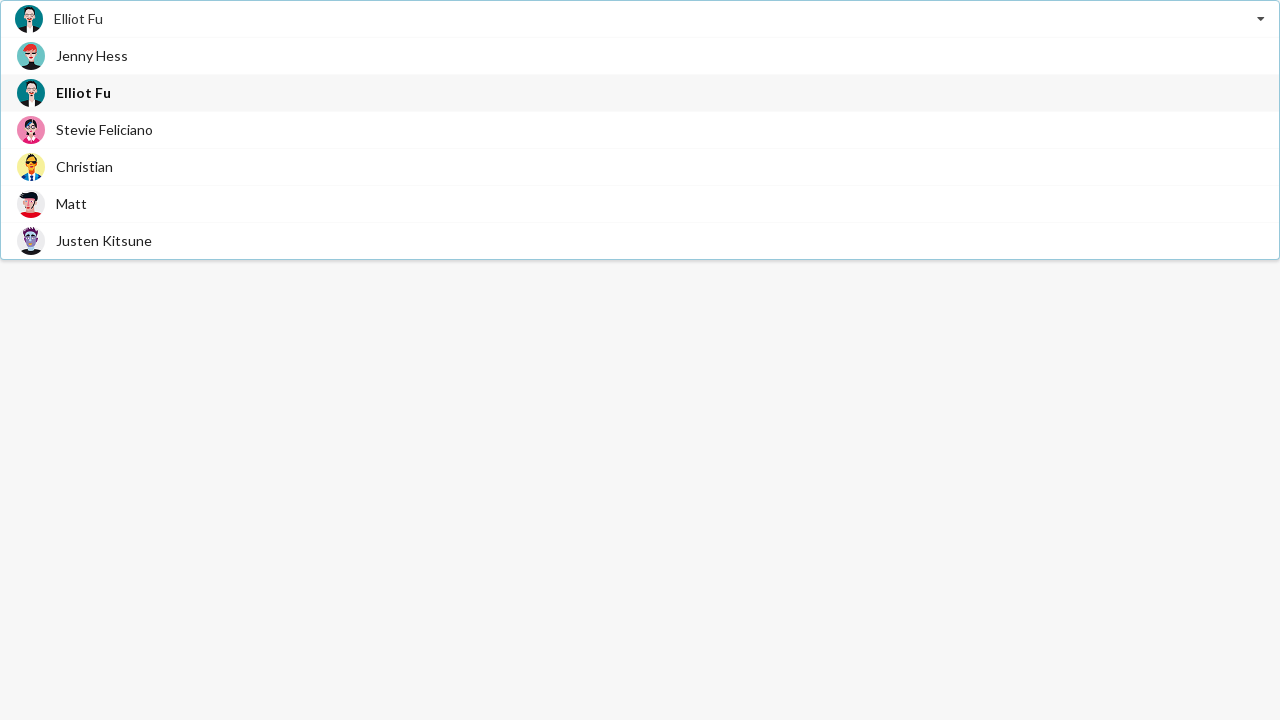

Dropdown menu became visible with options
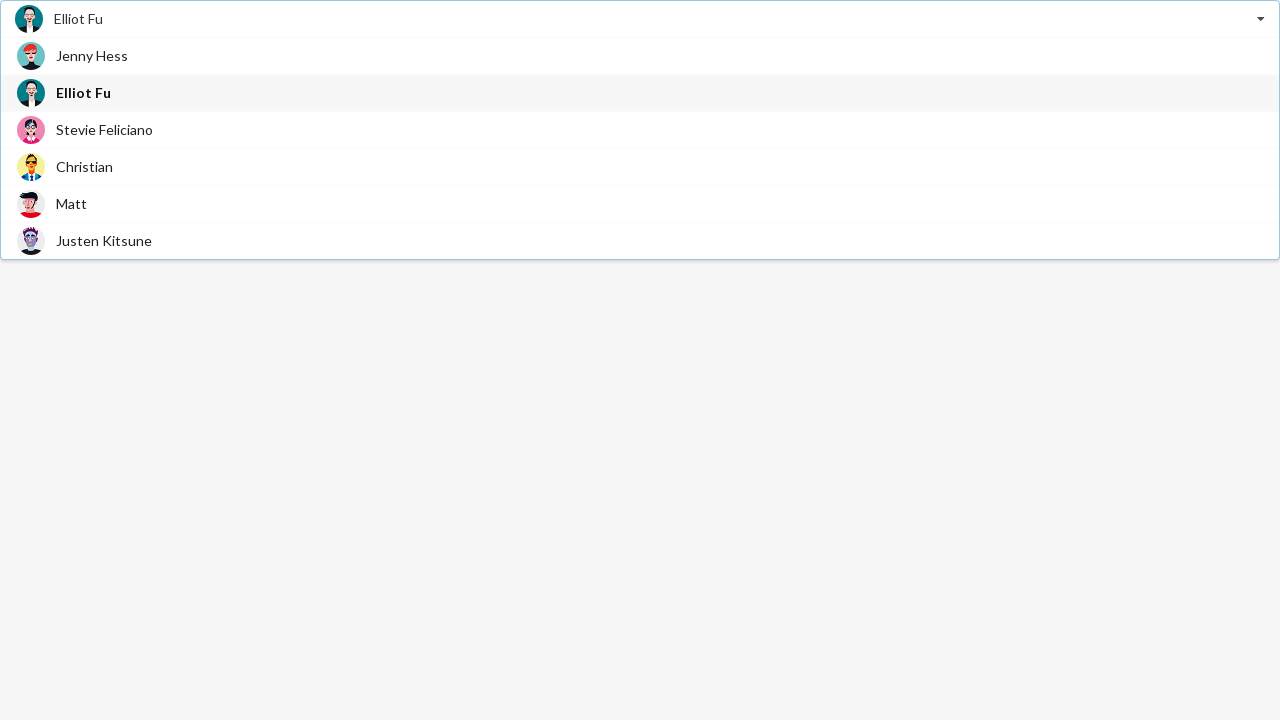

Selected 'Christian' from dropdown at (84, 166) on div.dropdown>div.visible span:has-text('Christian')
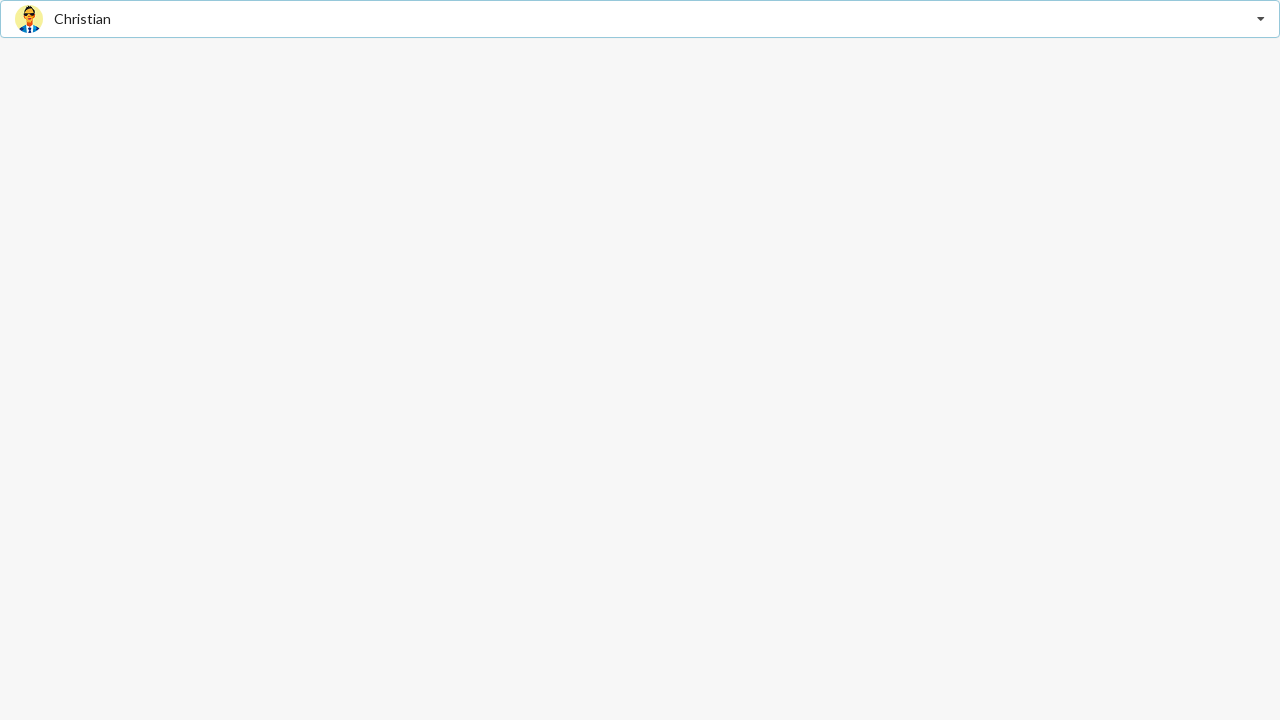

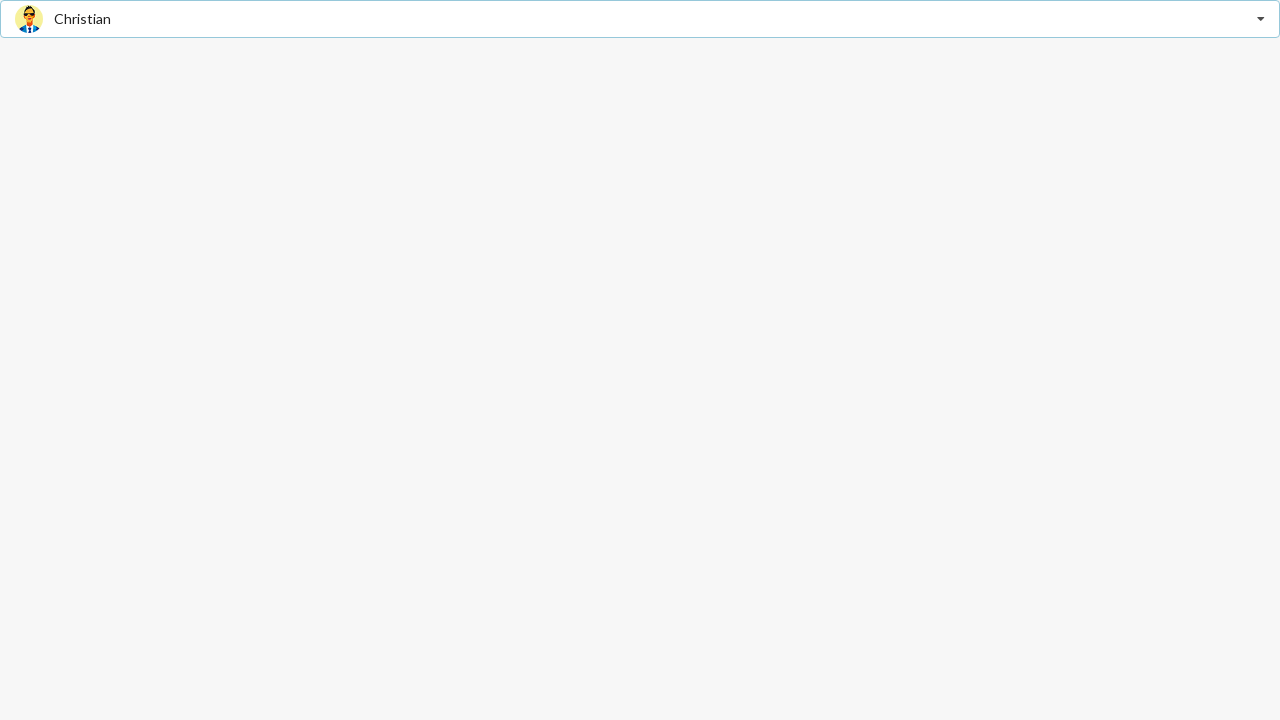